Tests sorting the Email column in ascending order using CSS pseudo-class selectors, then verifies the text values are properly sorted alphabetically

Starting URL: http://the-internet.herokuapp.com/tables

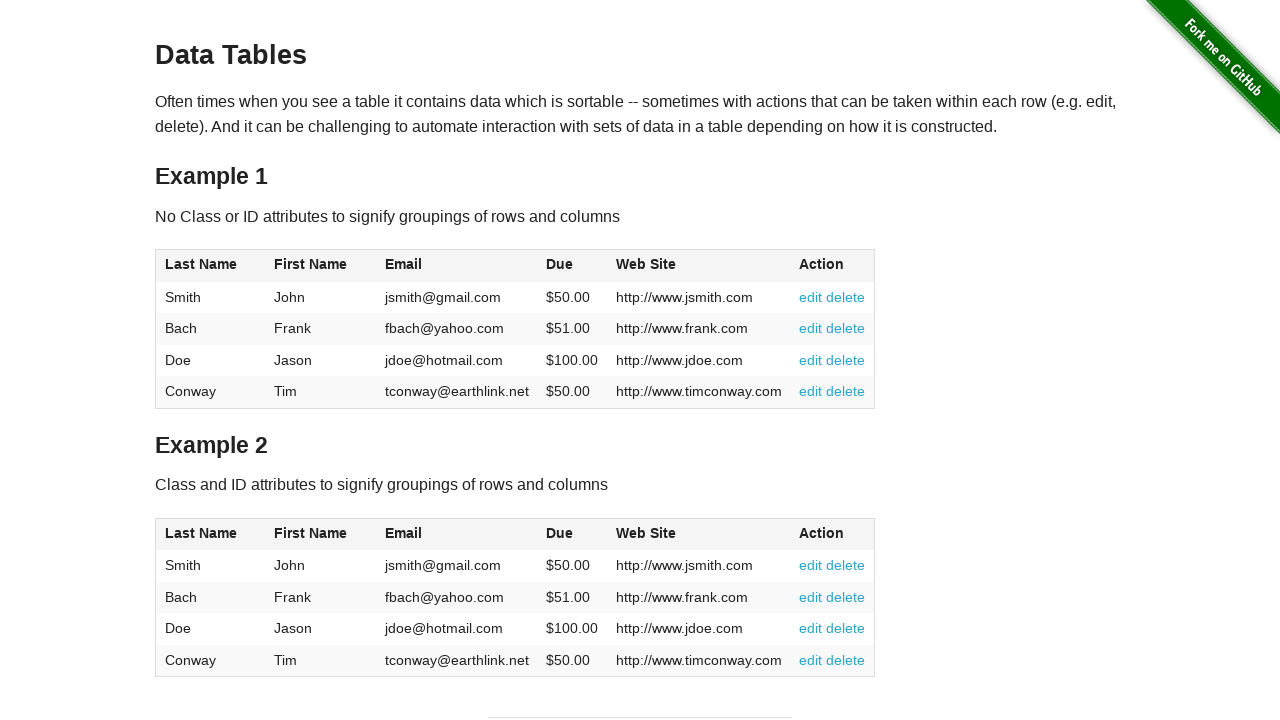

Clicked Email column header to sort ascending at (457, 266) on #table1 thead tr th:nth-of-type(3)
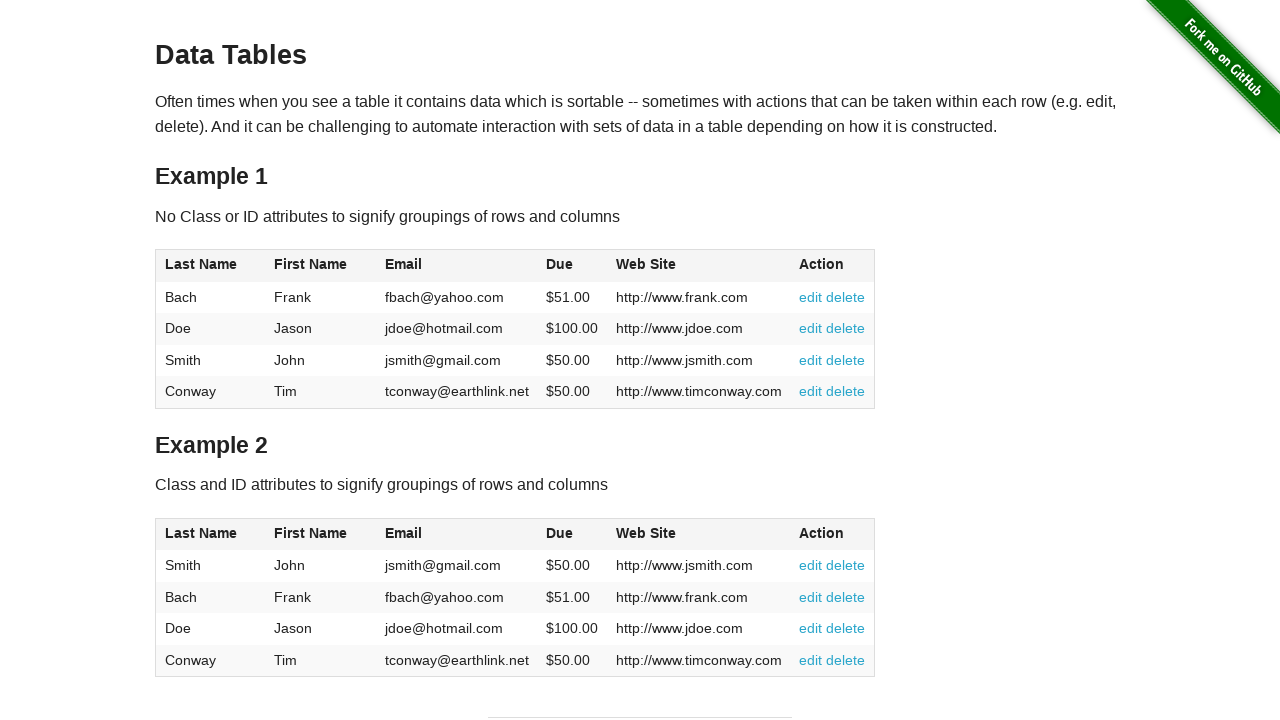

Email column data loaded
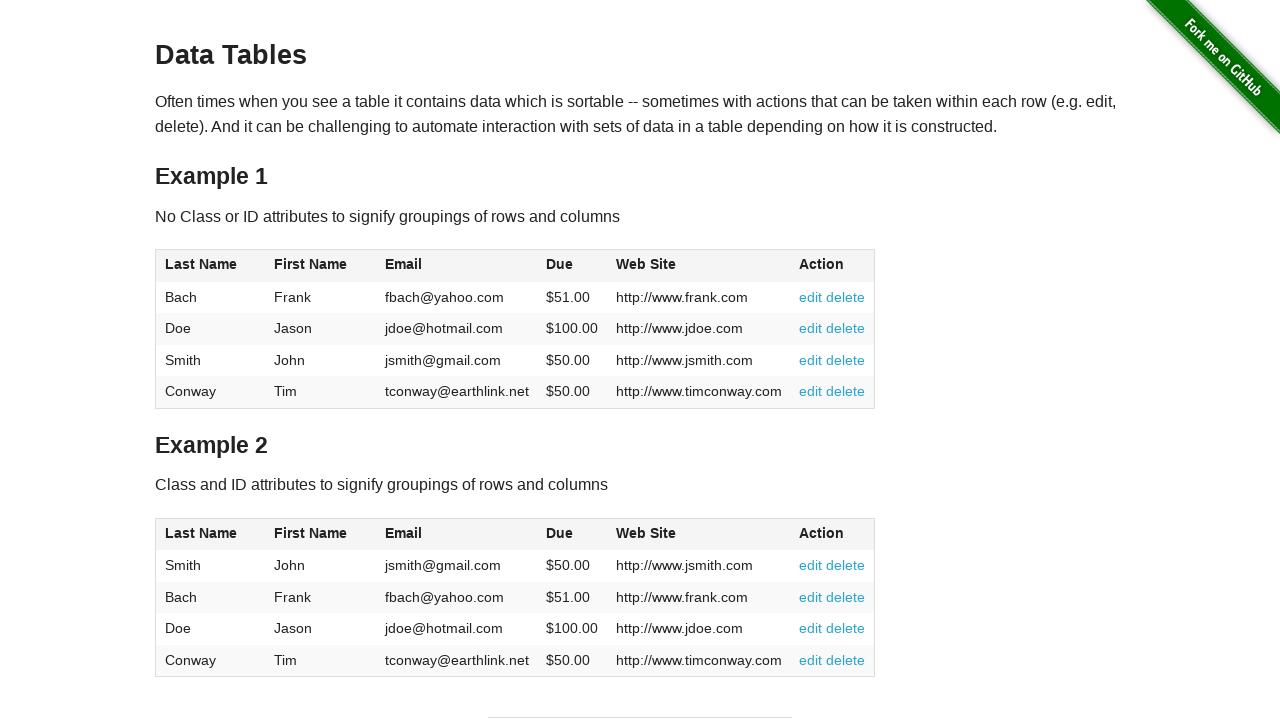

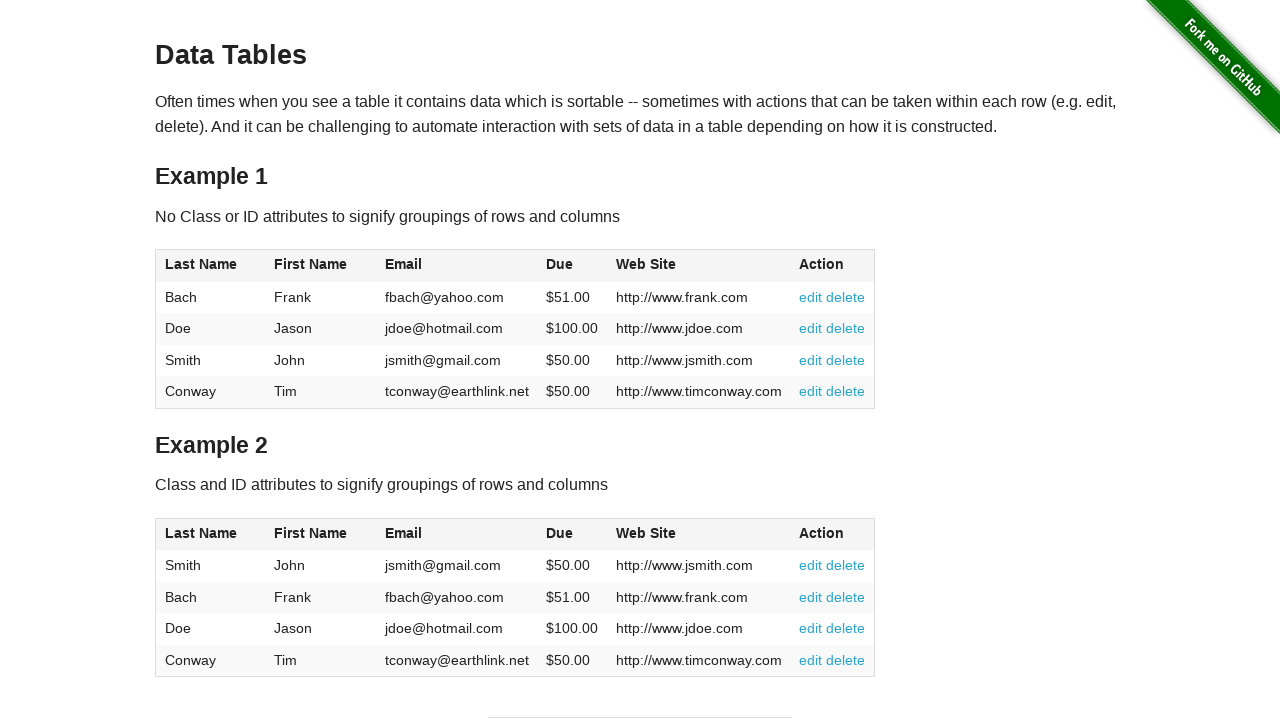